Navigates to checkout and verifies email field is enabled and displayed

Starting URL: https://webshop-agil-testautomatiserare.netlify.app/

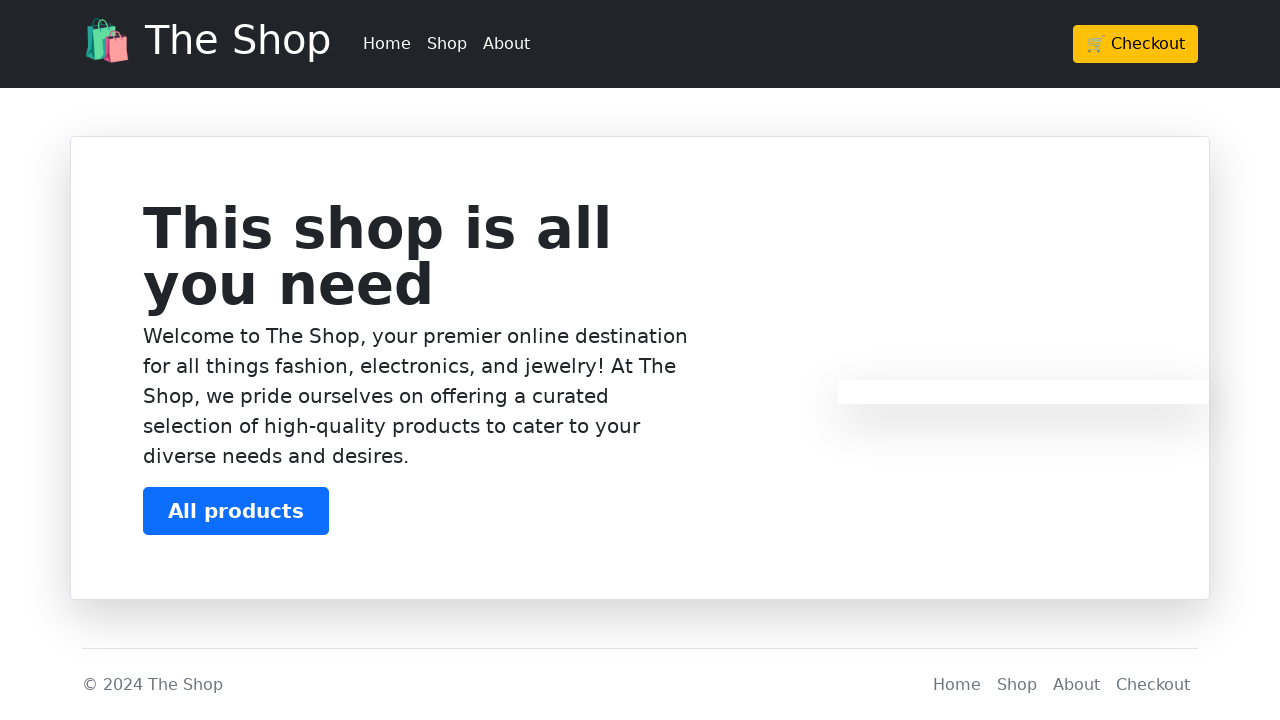

Navigated to webshop checkout page
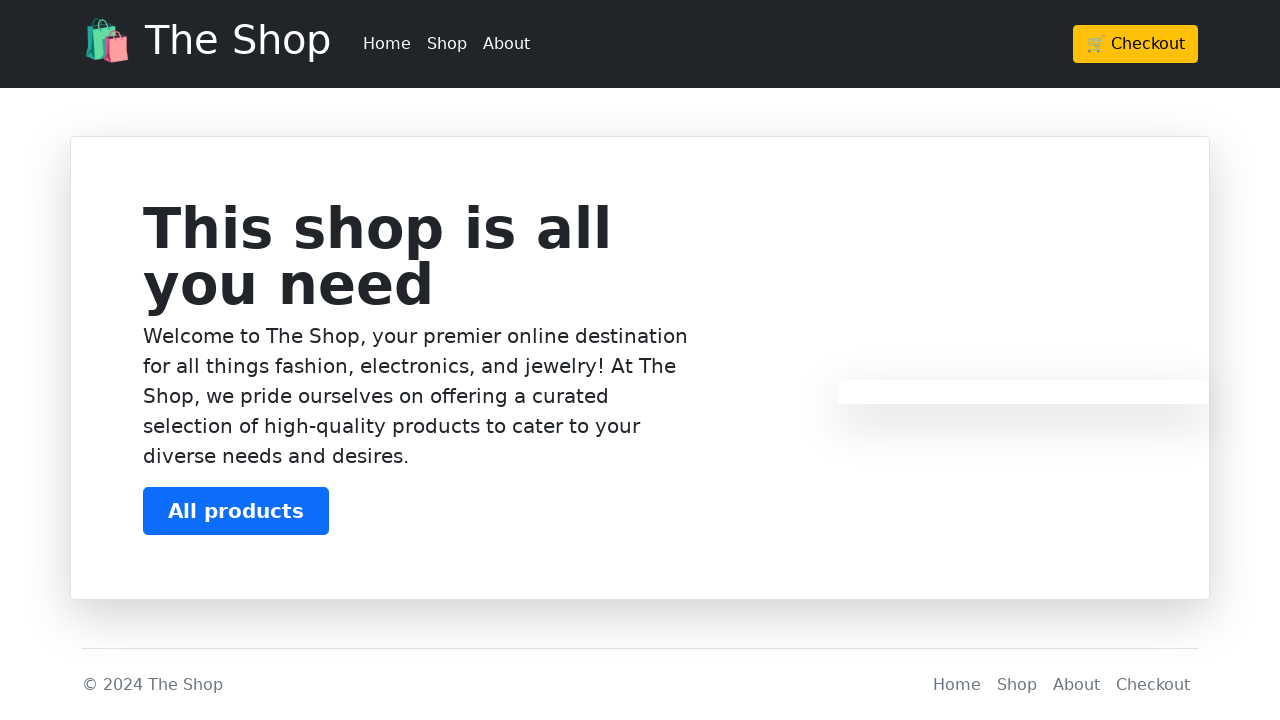

Clicked checkout button at (1136, 44) on .btn-warning
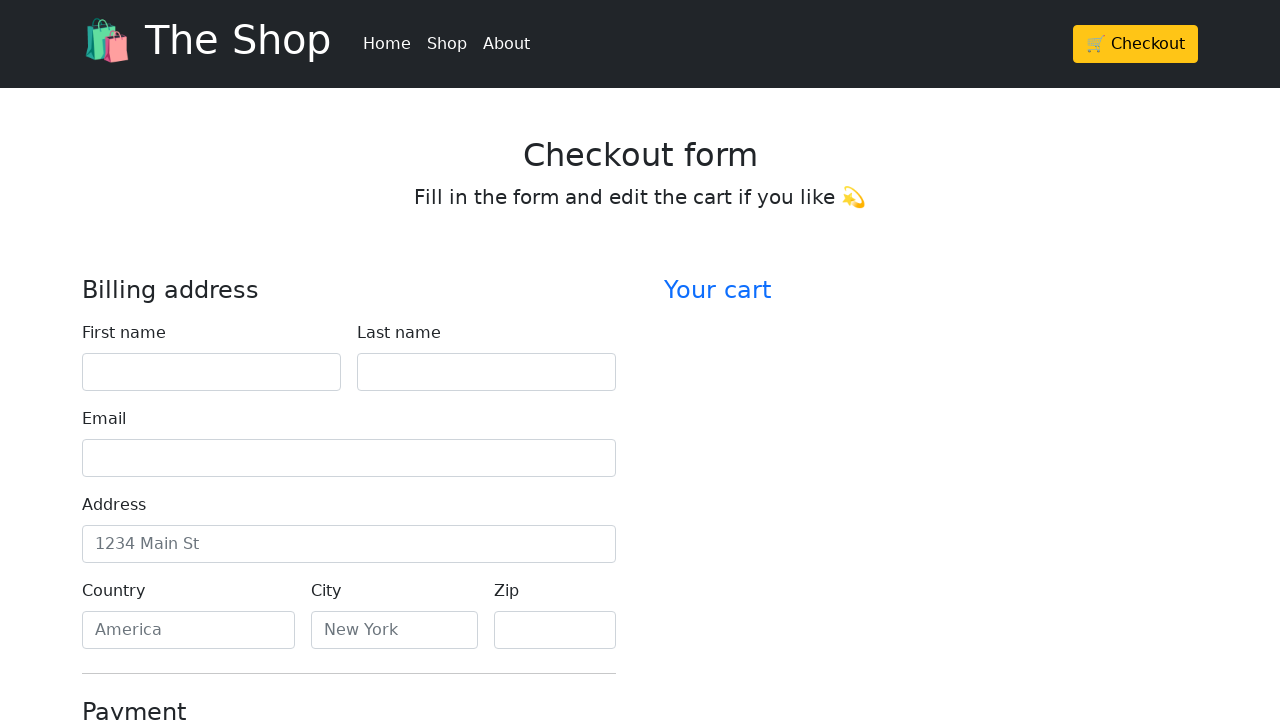

Verified email field is visible
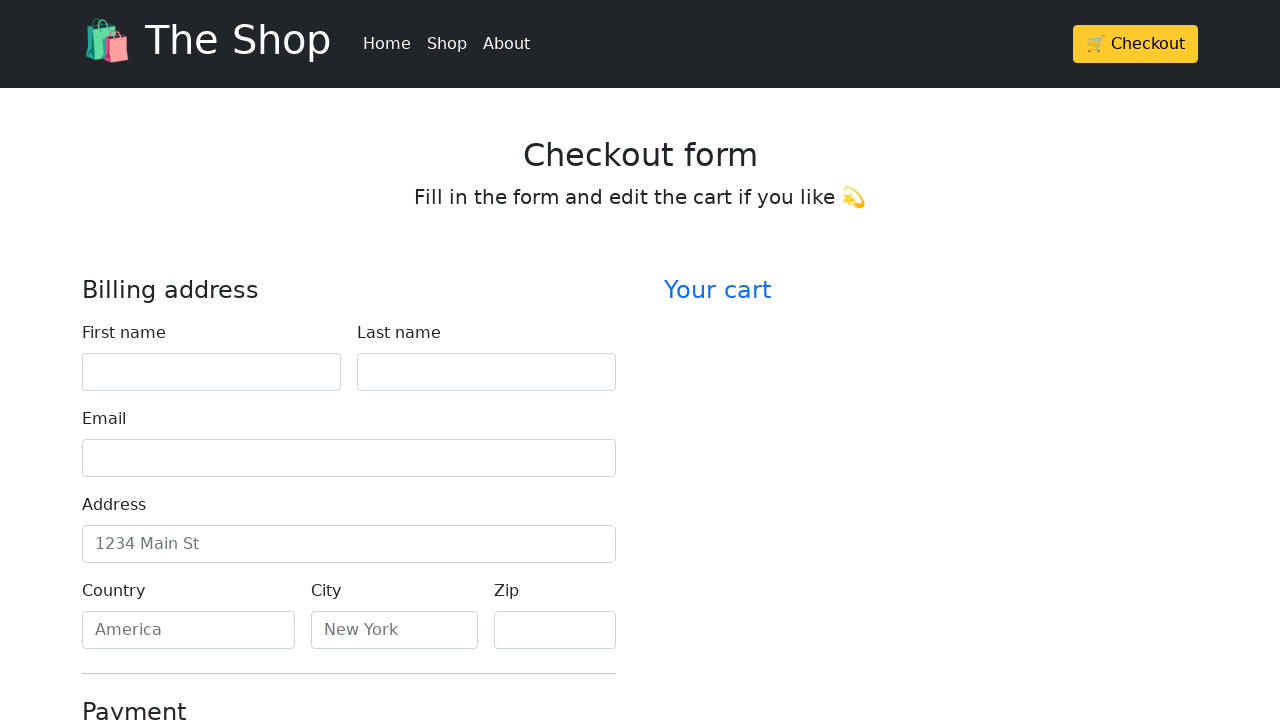

Verified email field is enabled
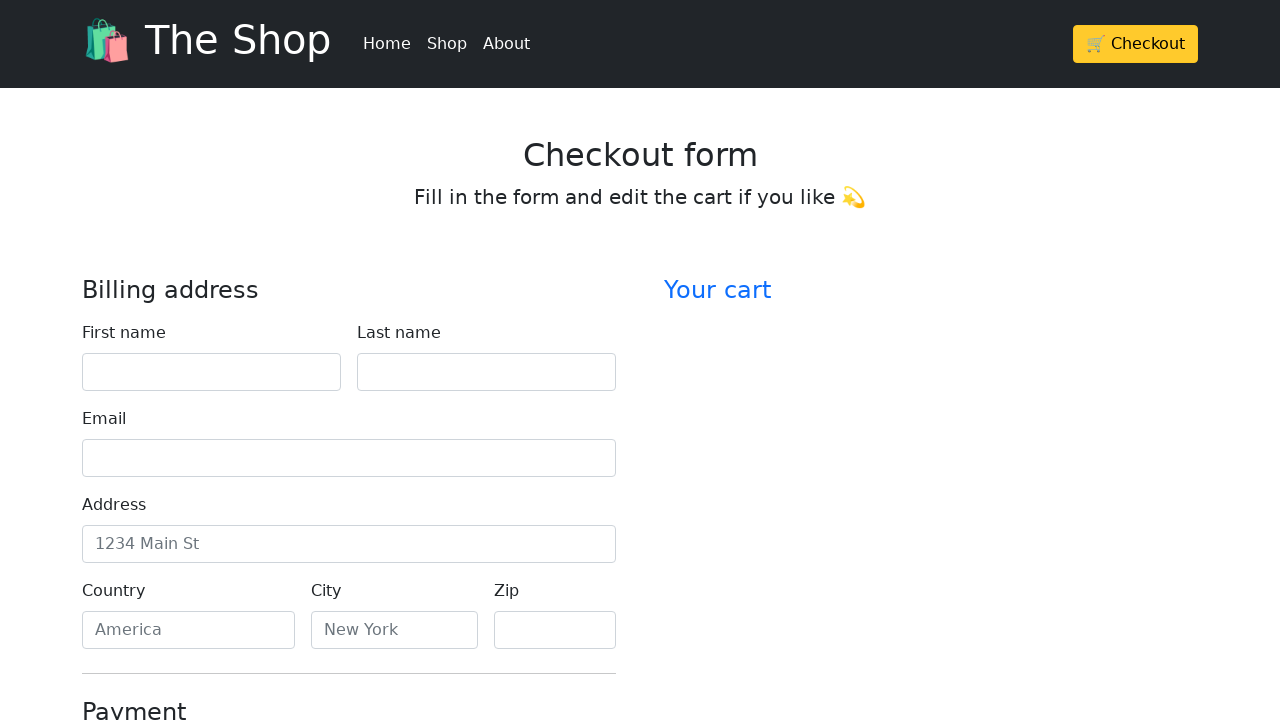

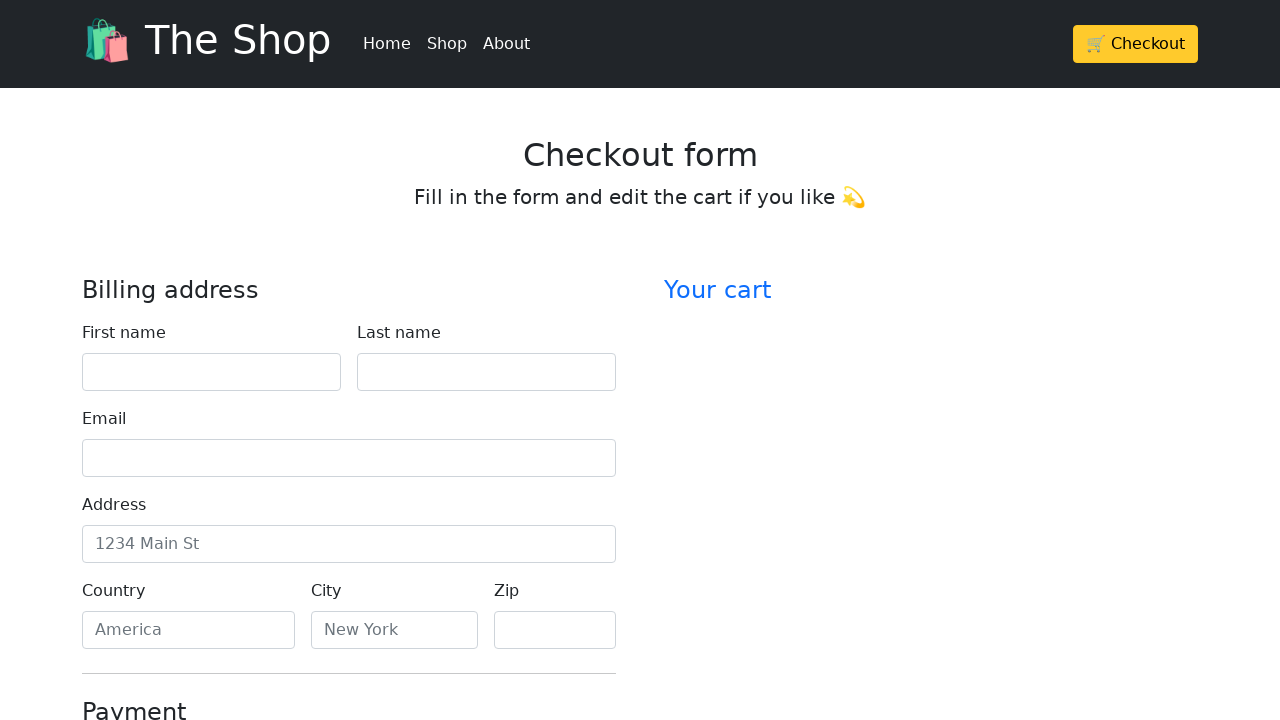